Navigates to the LambdaTest sample todo app and verifies the page loads by checking the title

Starting URL: https://lambdatest.github.io/sample-todo-app/

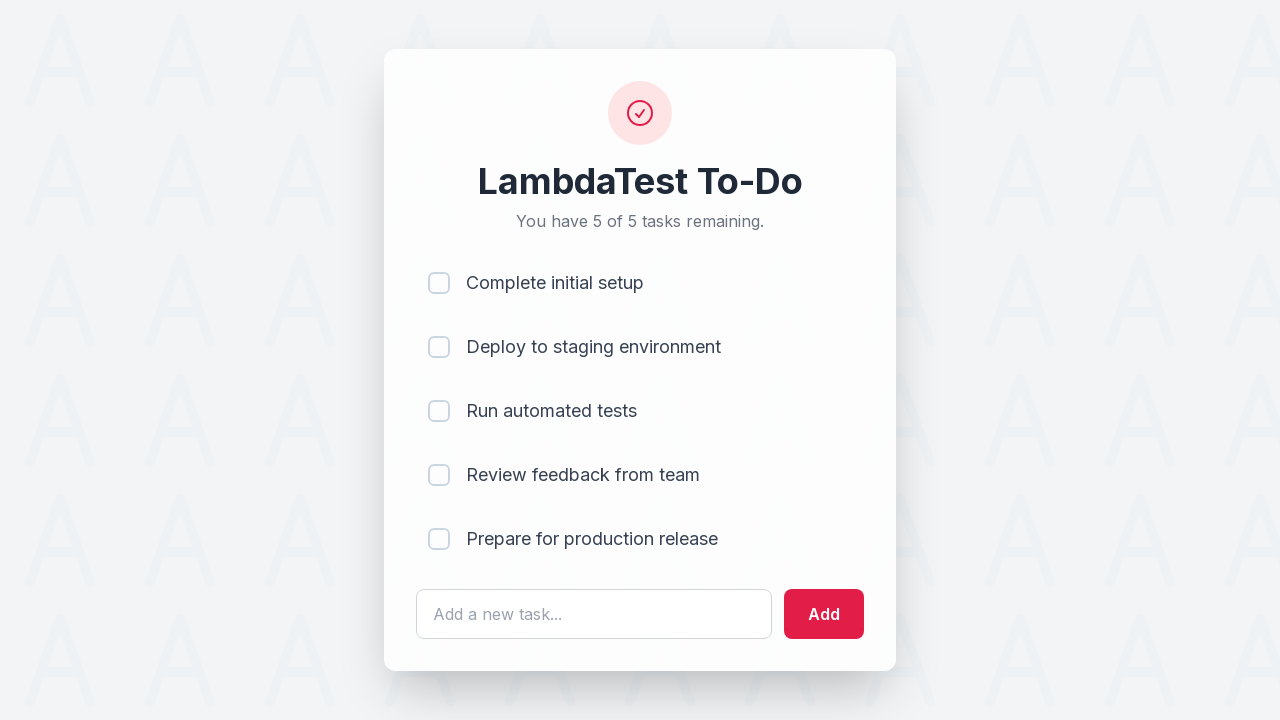

Waited for page to reach domcontentloaded state
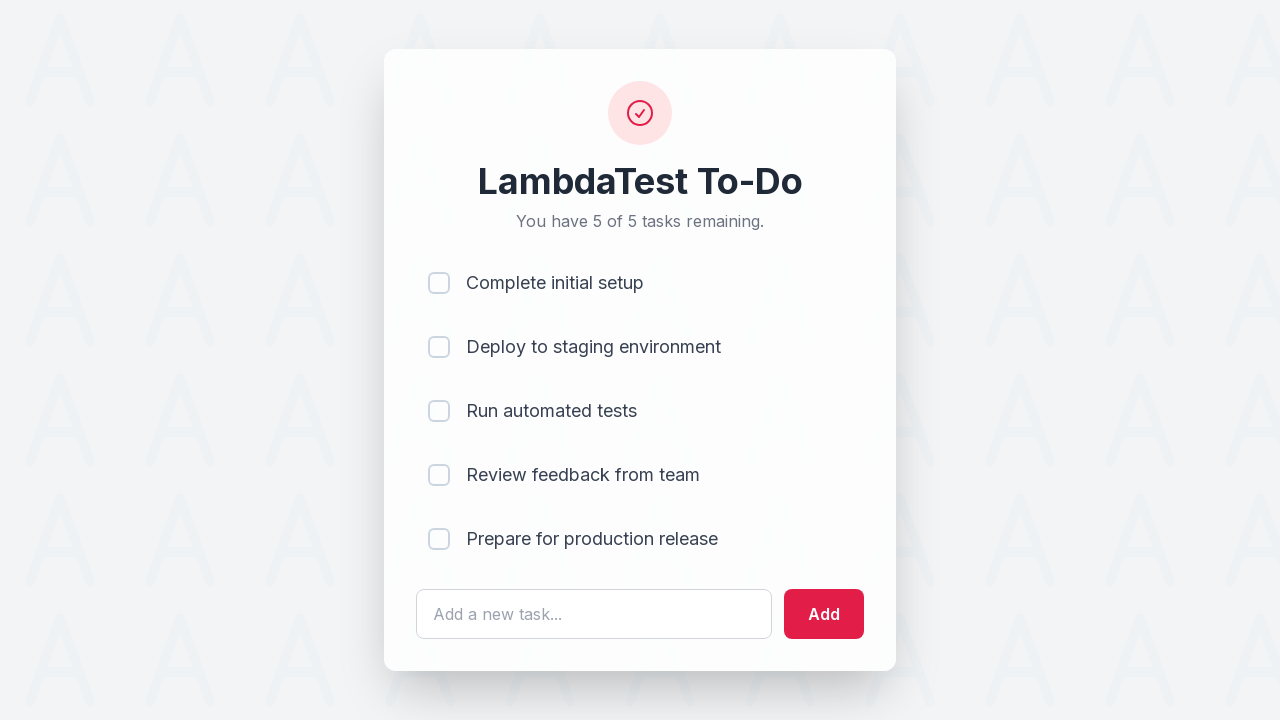

Retrieved page title: 'Modern To-Do App | LambdaTest'
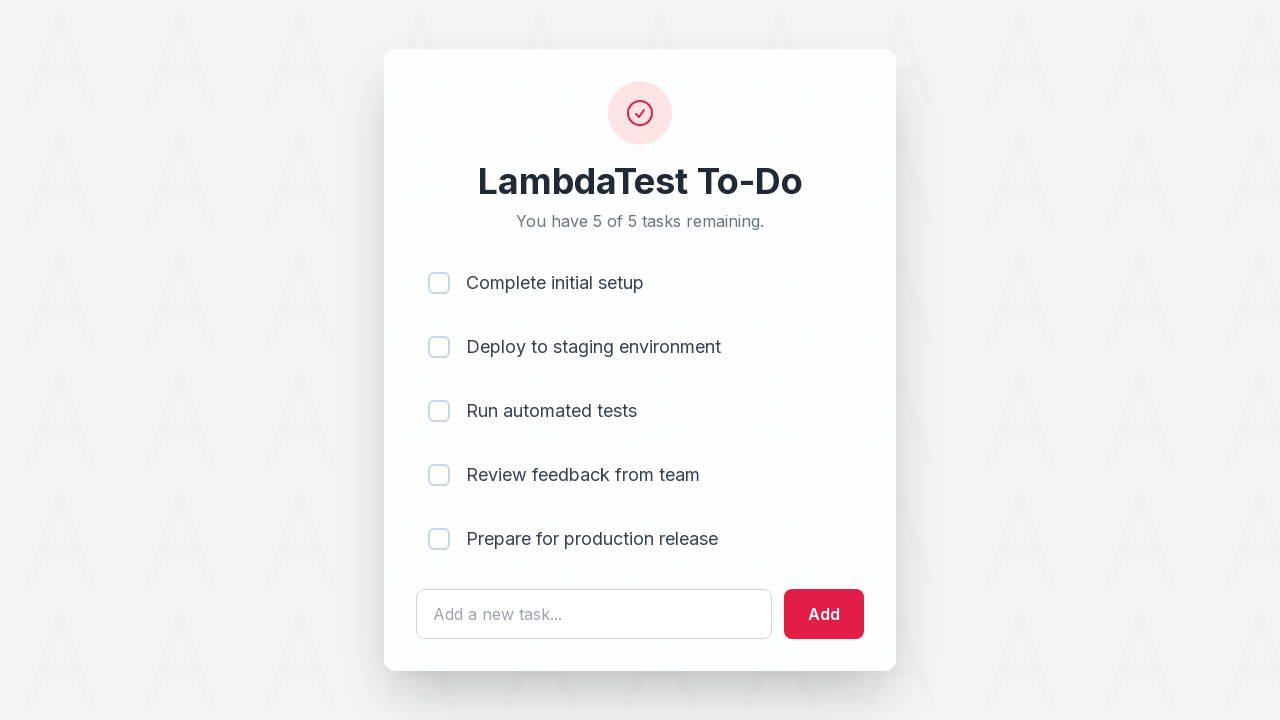

Verified body element is present on the page
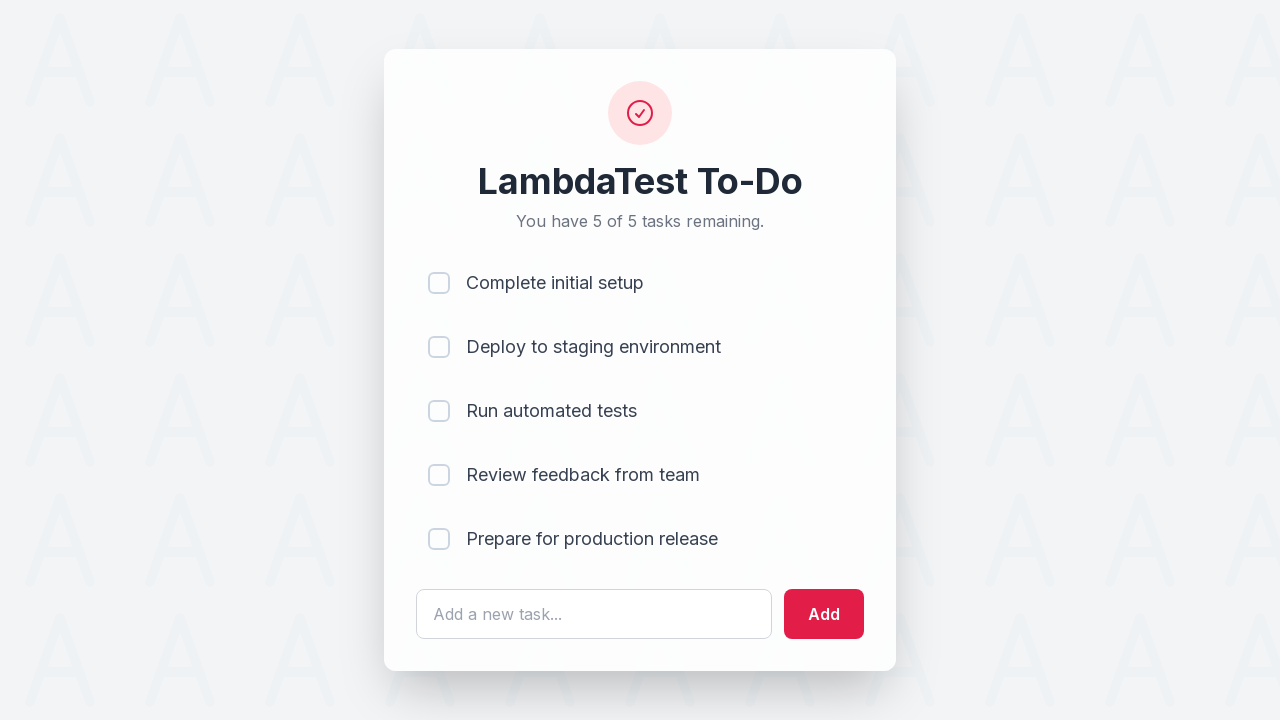

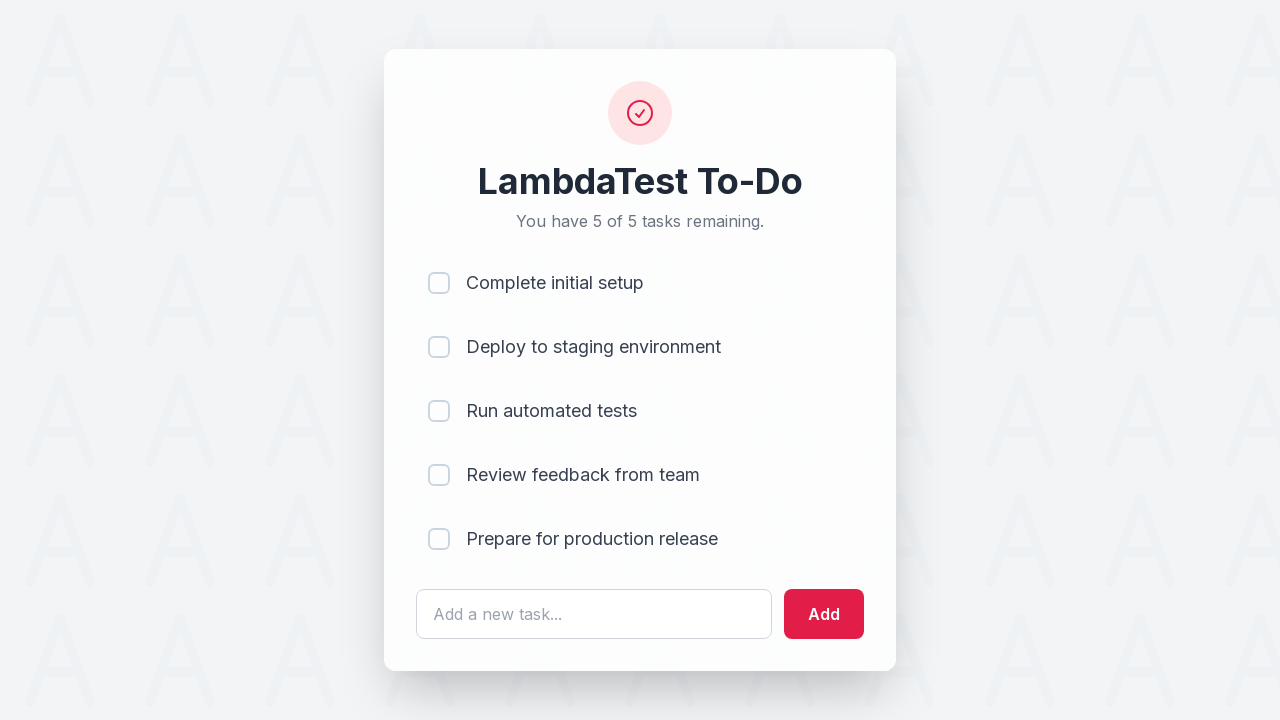